Tests JavaScript confirmation alert handling by clicking a button to trigger the alert and then dismissing it

Starting URL: https://the-internet.herokuapp.com/javascript_alerts

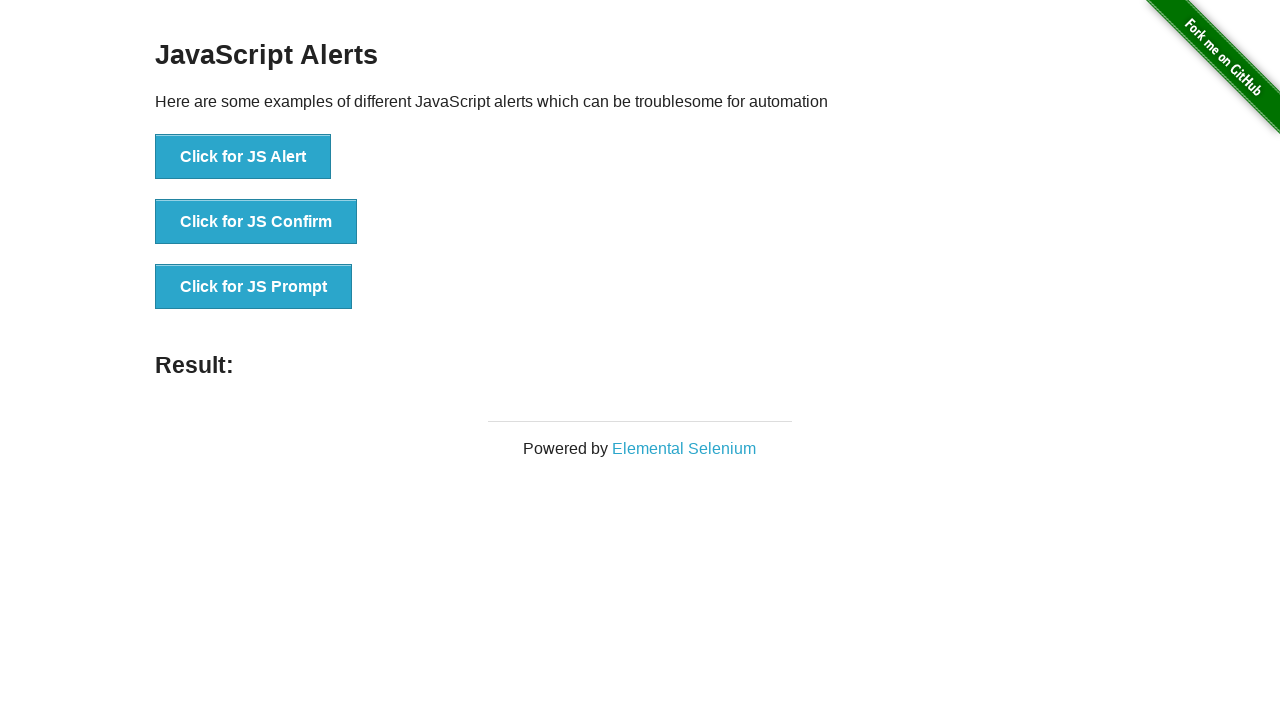

Clicked button to trigger JavaScript confirmation alert at (256, 222) on xpath=//button[@onclick='jsConfirm()']
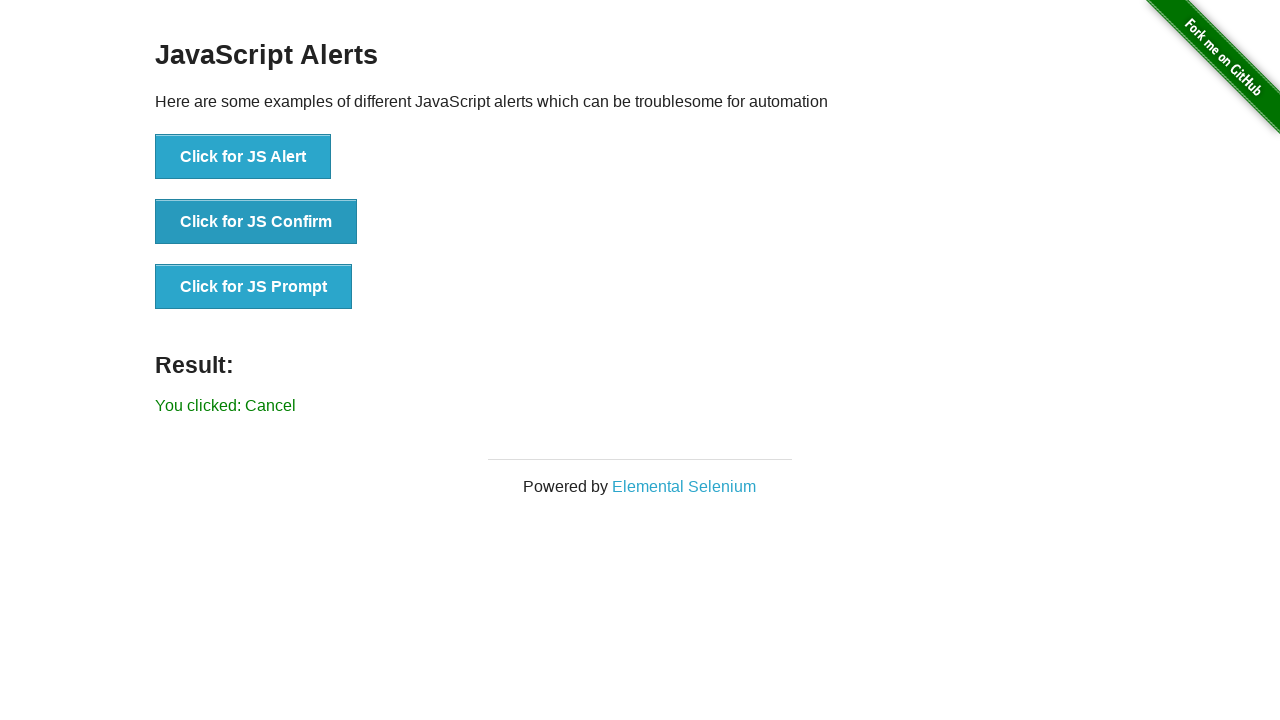

Set up dialog handler to dismiss alerts
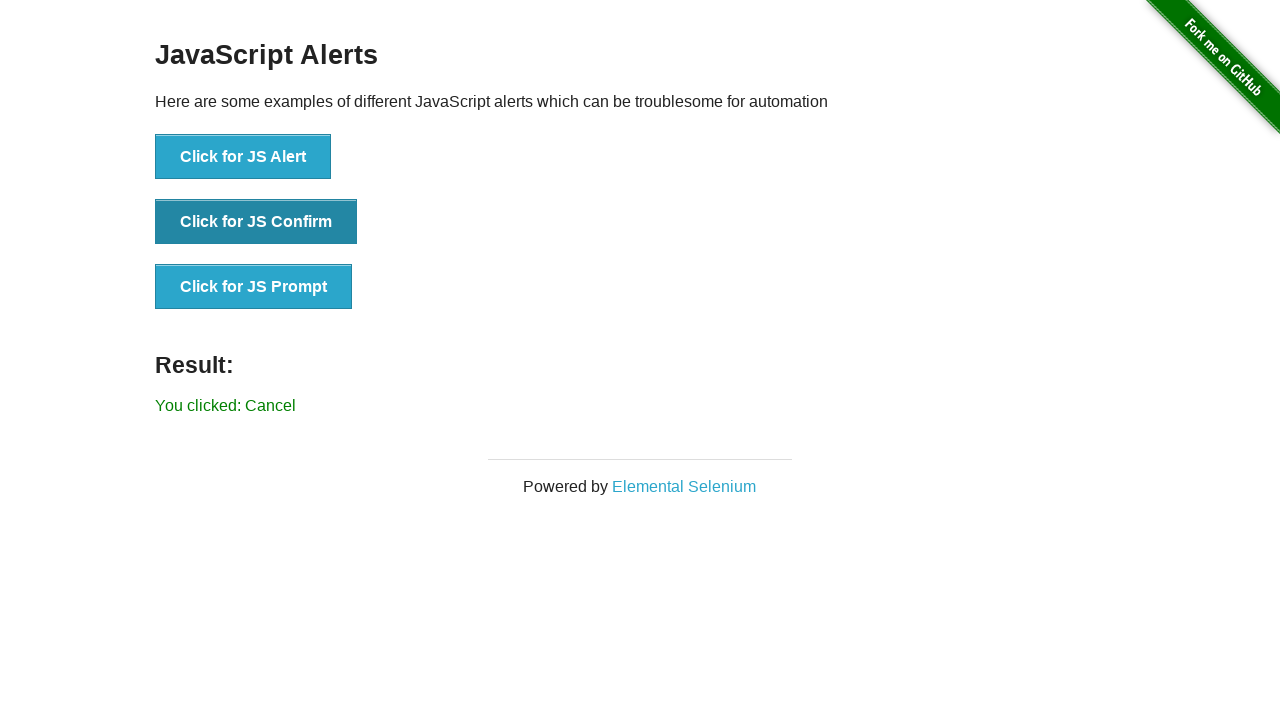

Clicked button to trigger confirmation alert again and dismissed it at (256, 222) on xpath=//button[@onclick='jsConfirm()']
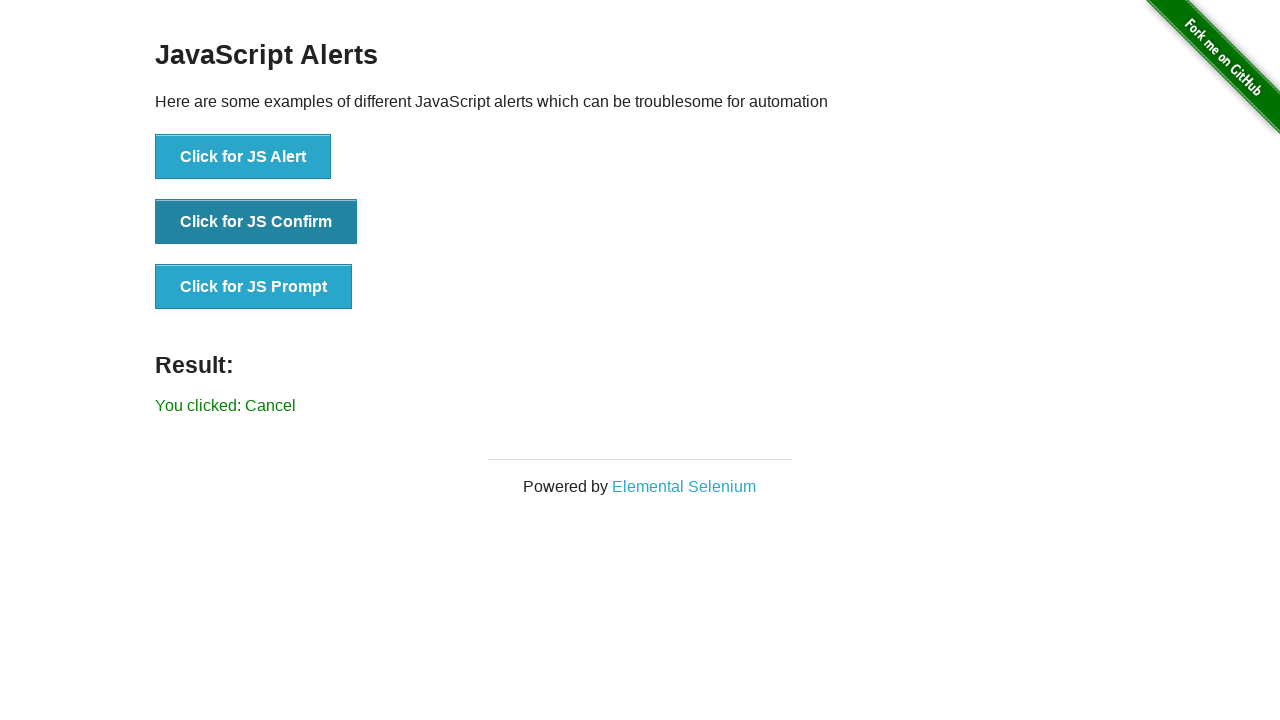

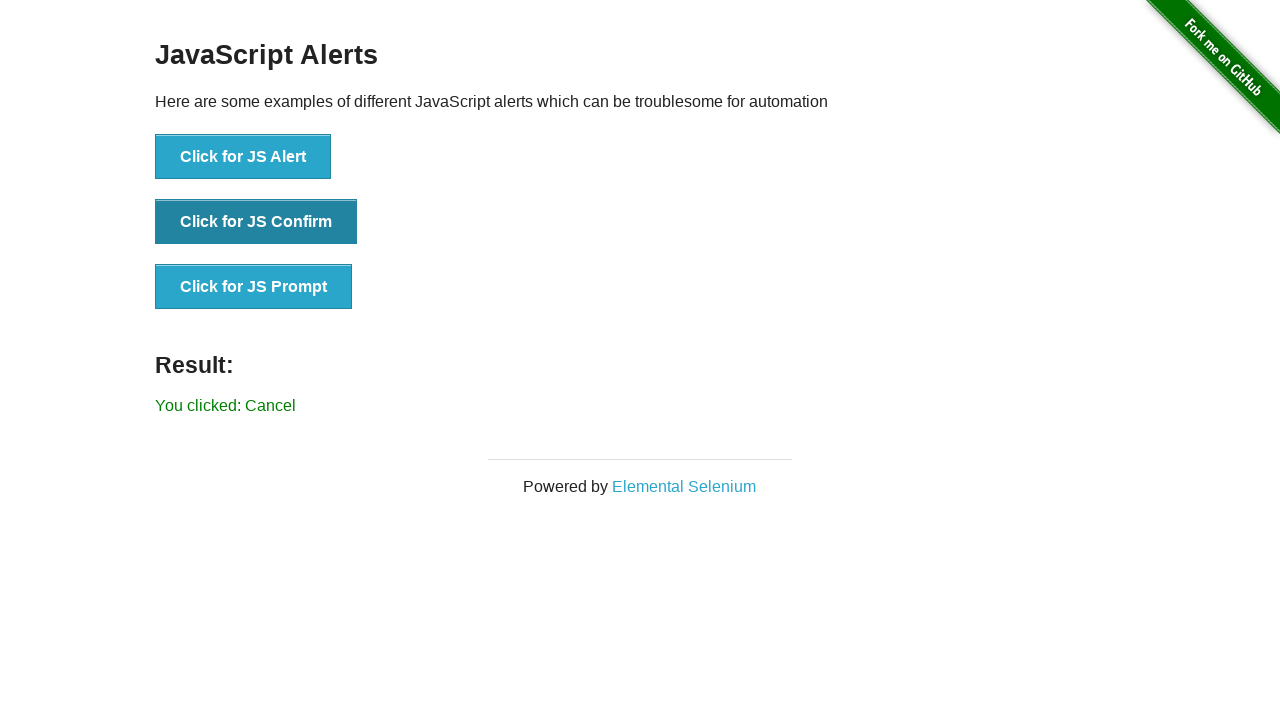